Navigates to example.com, finds an anchor element, and clicks on it to navigate to the linked page.

Starting URL: https://example.com

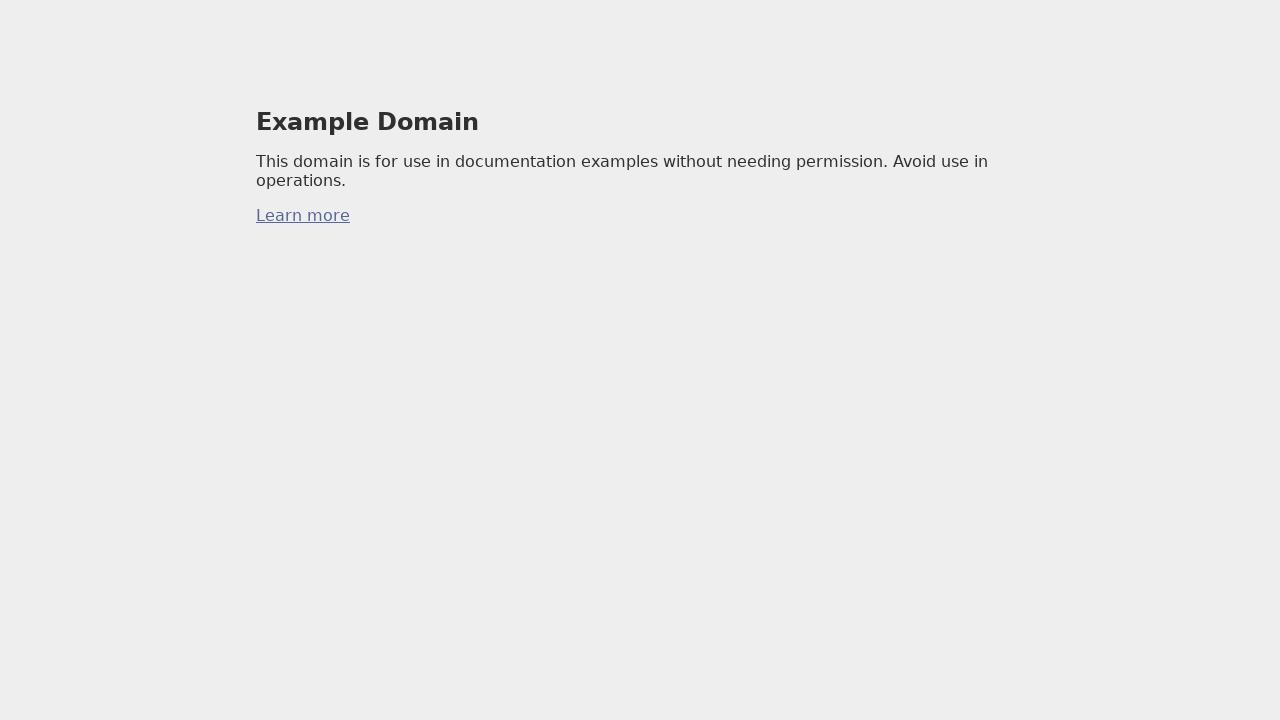

Navigated to https://example.com
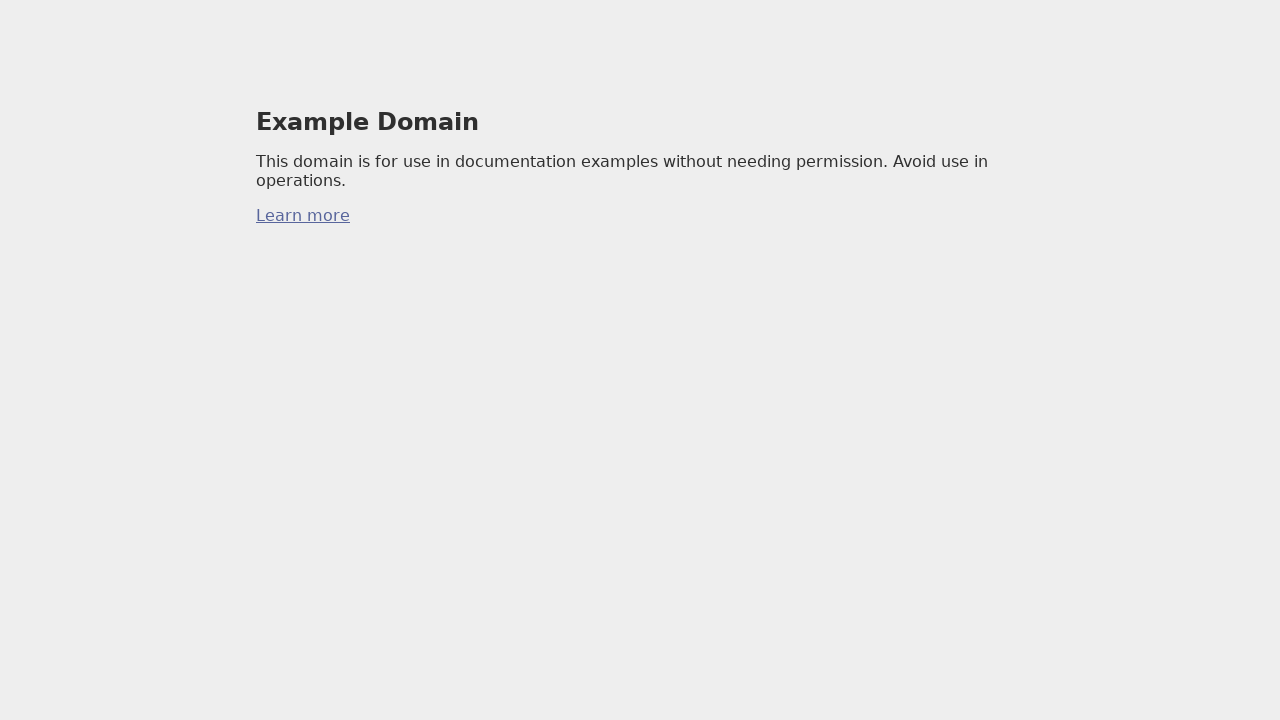

Found first anchor element
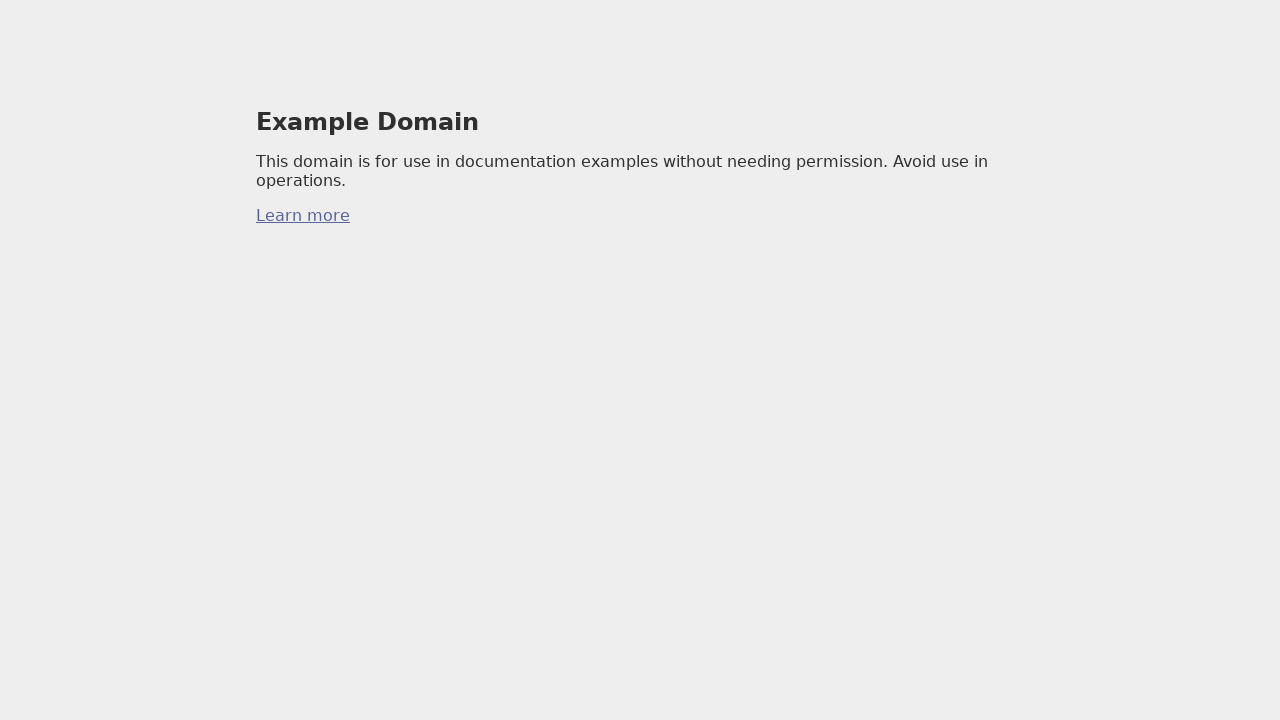

Clicked anchor element to navigate to linked page
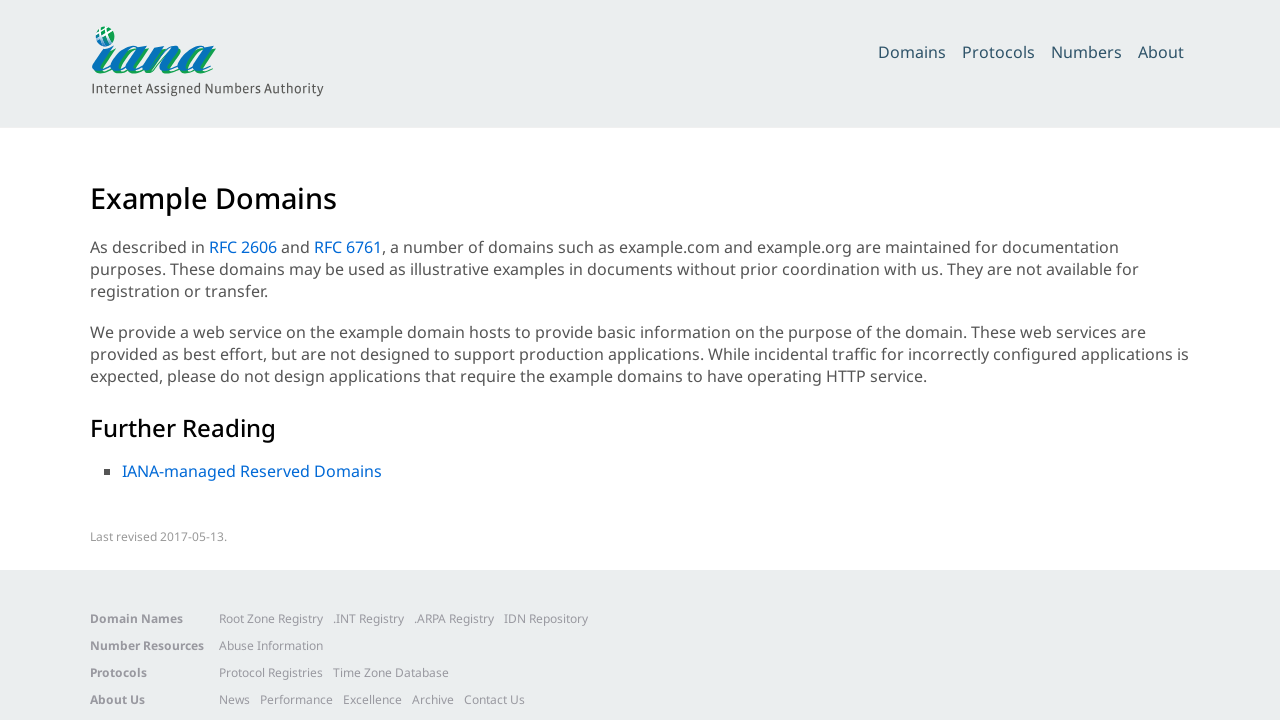

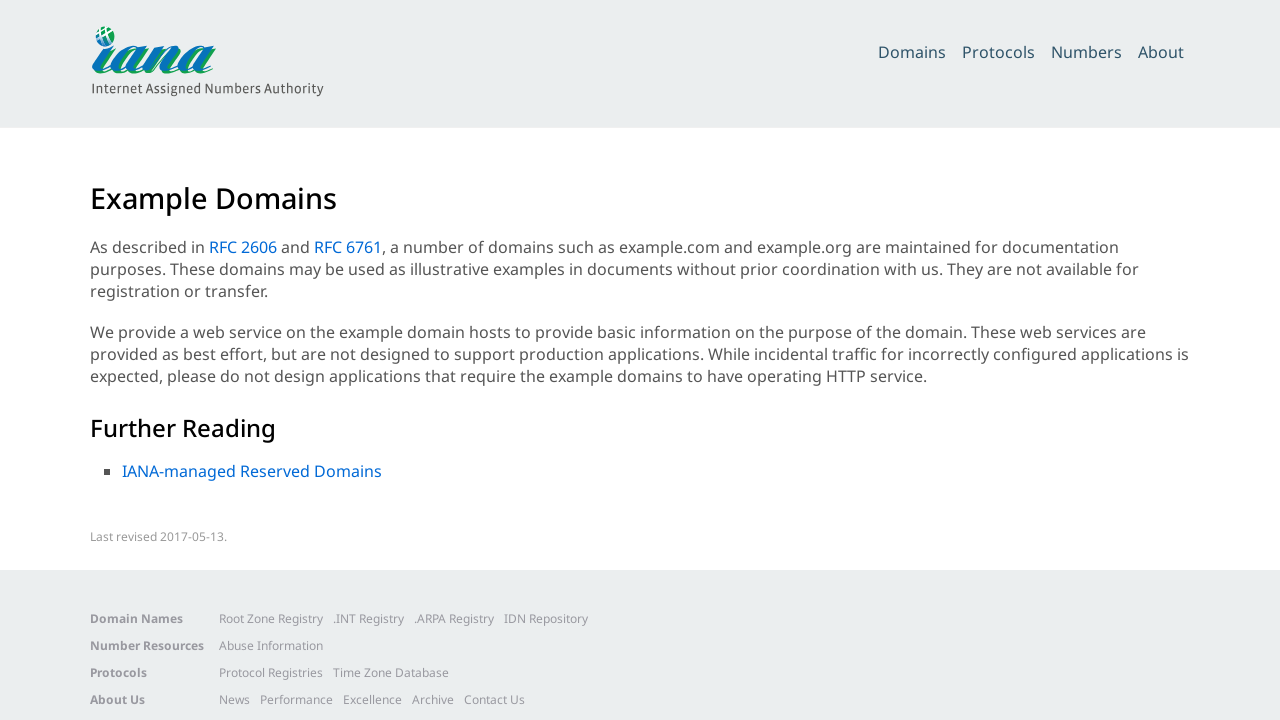